Navigates to DevOps1 homepage and verifies that the company logo is displayed on the page

Starting URL: https://devops1.com.au/

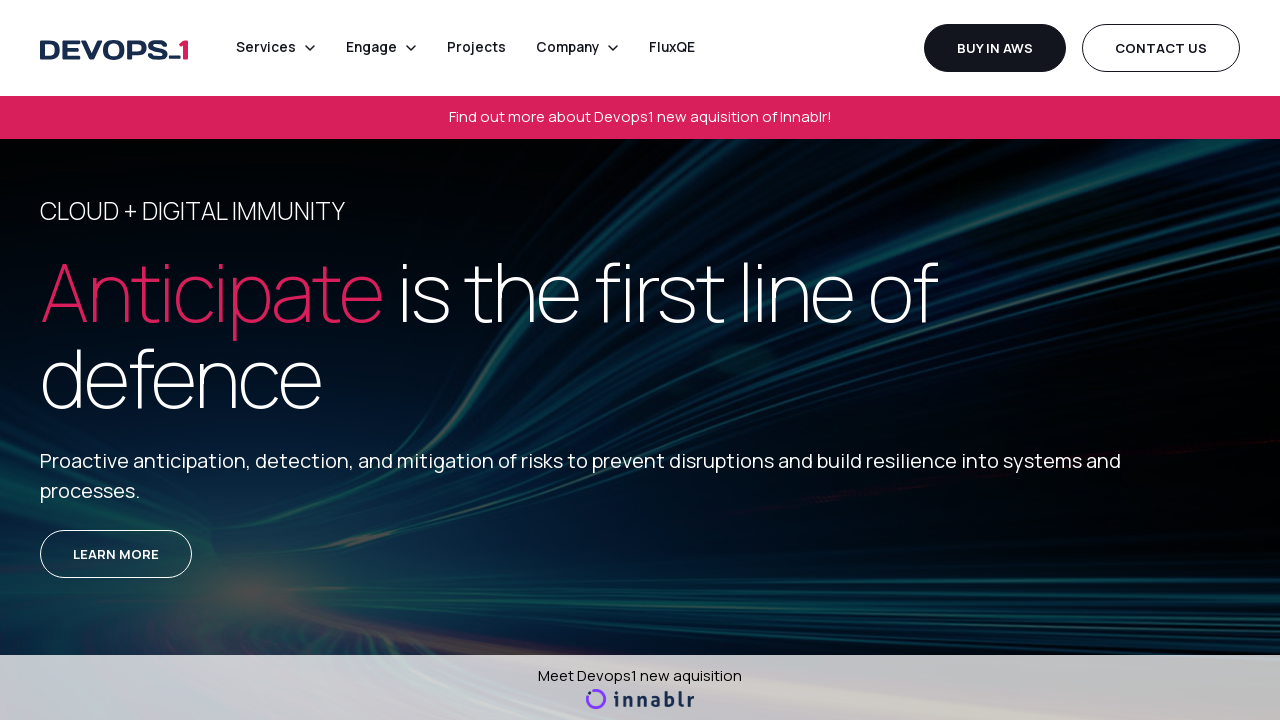

Navigated to DevOps1 homepage
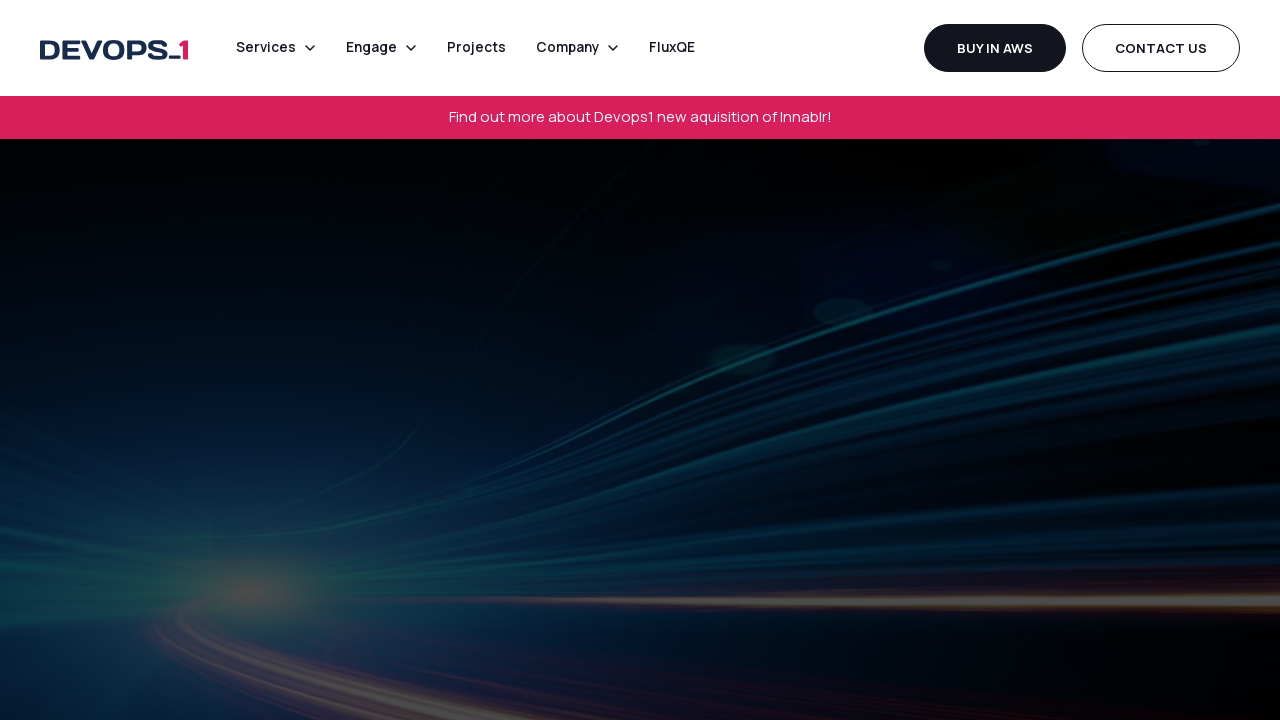

Located company logo element
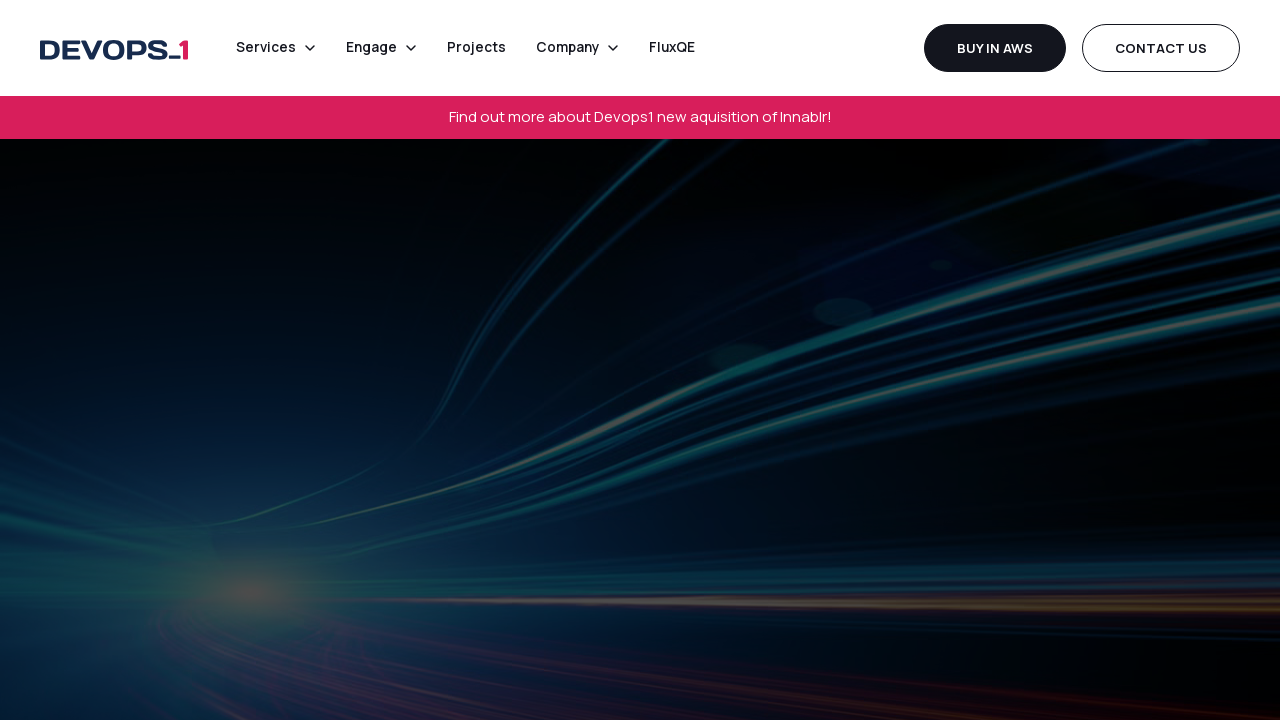

Logo became visible on page
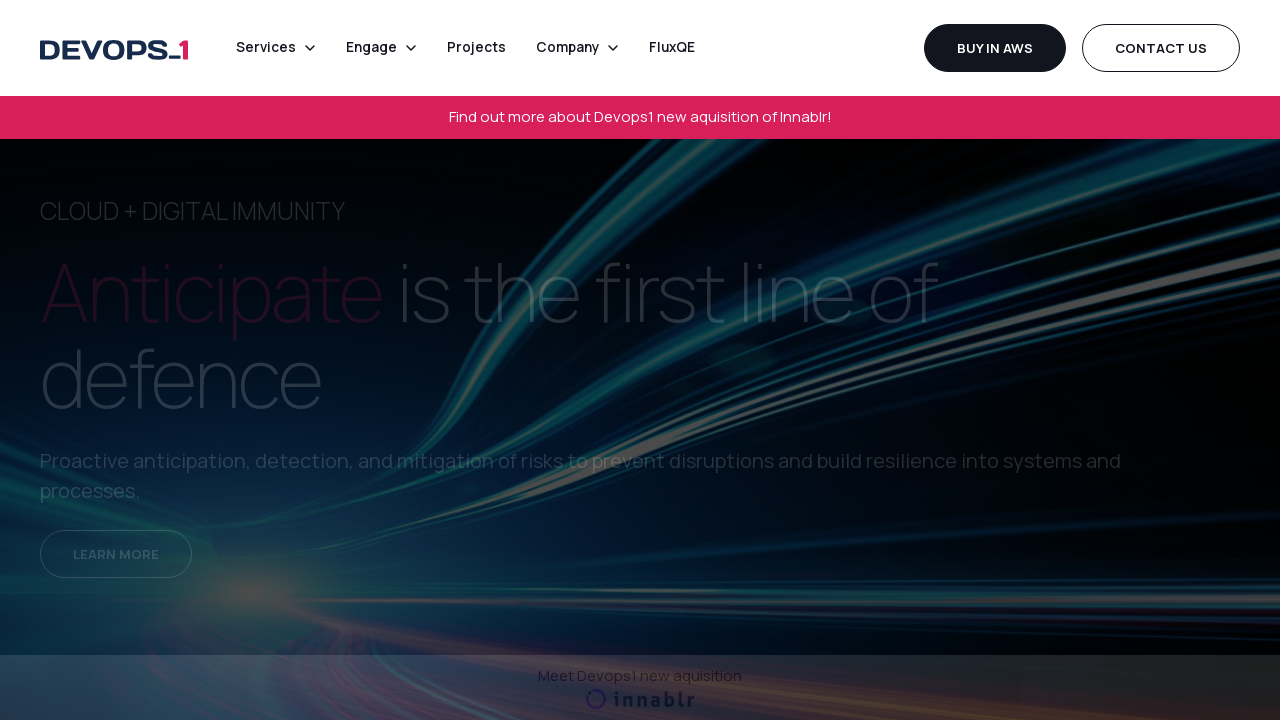

Verified that company logo is displayed
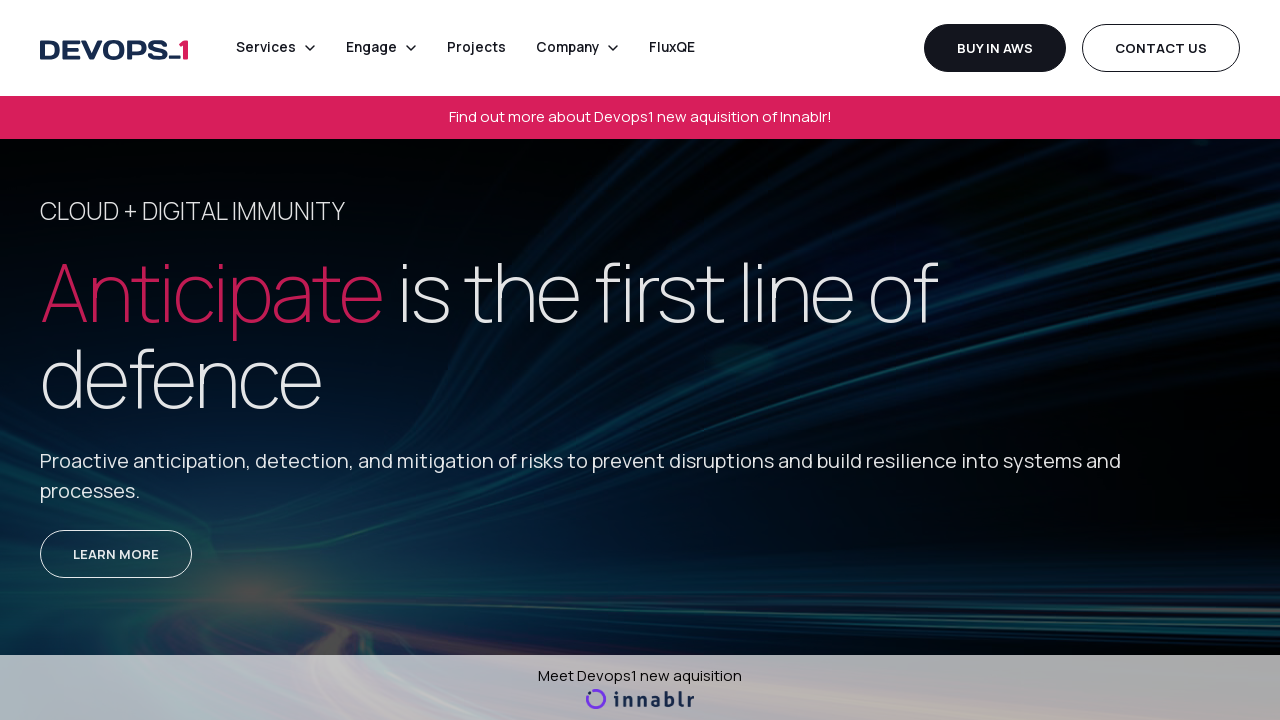

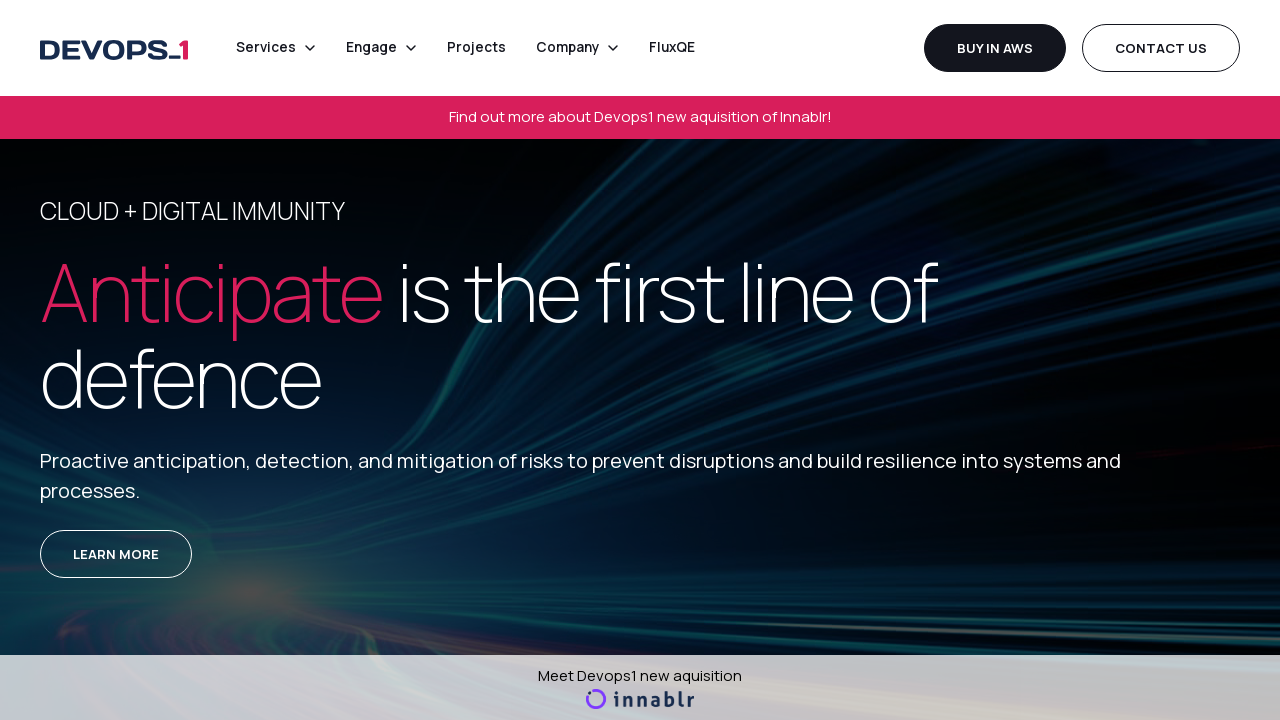